Tests window handling by opening new tabs and windows, then switching between them to find a specific window containing AlertsDemo

Starting URL: https://www.hyrtutorials.com/p/window-handles-practice.html

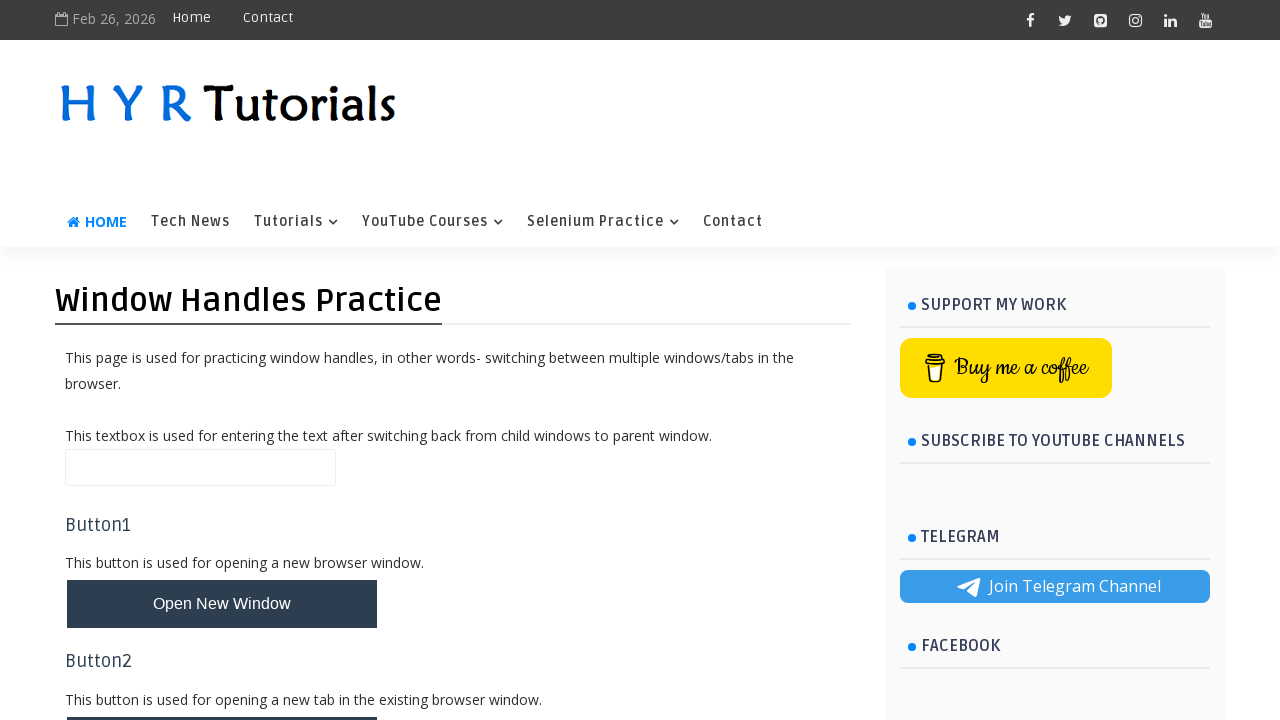

Clicked button to open new tab at (222, 696) on #newTabBtn
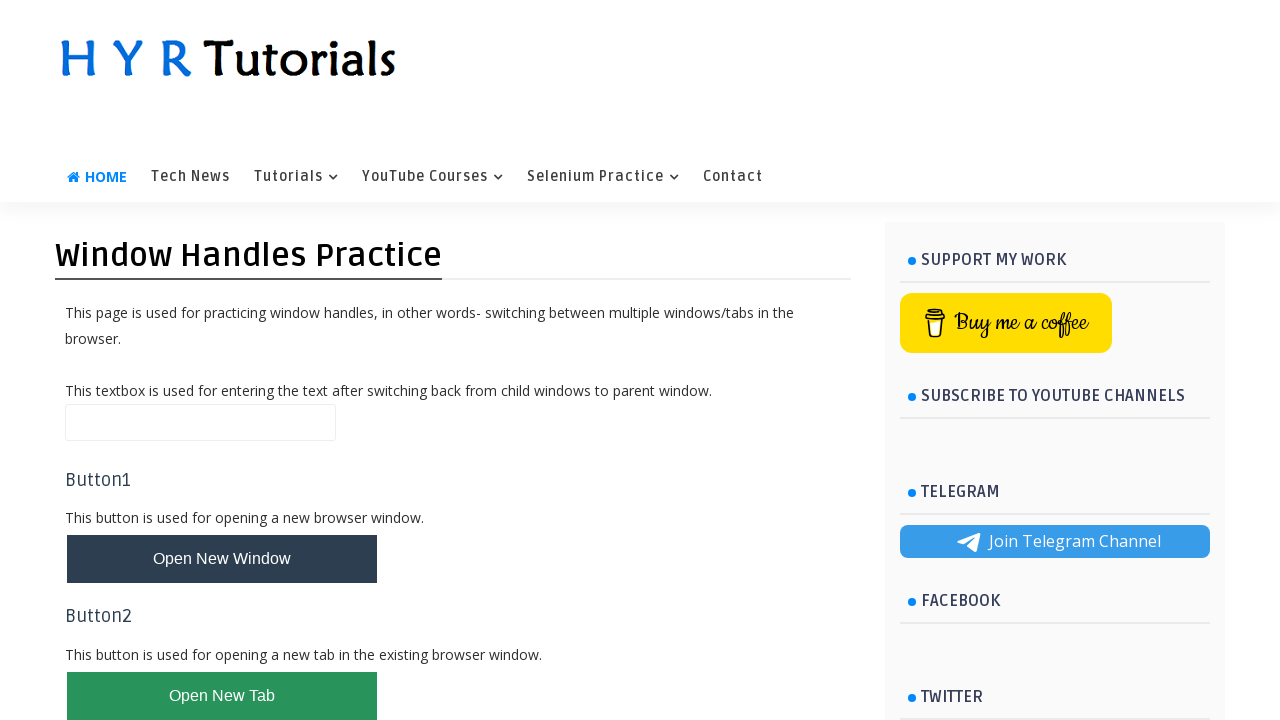

Clicked button to open new window at (222, 559) on #newWindowBtn
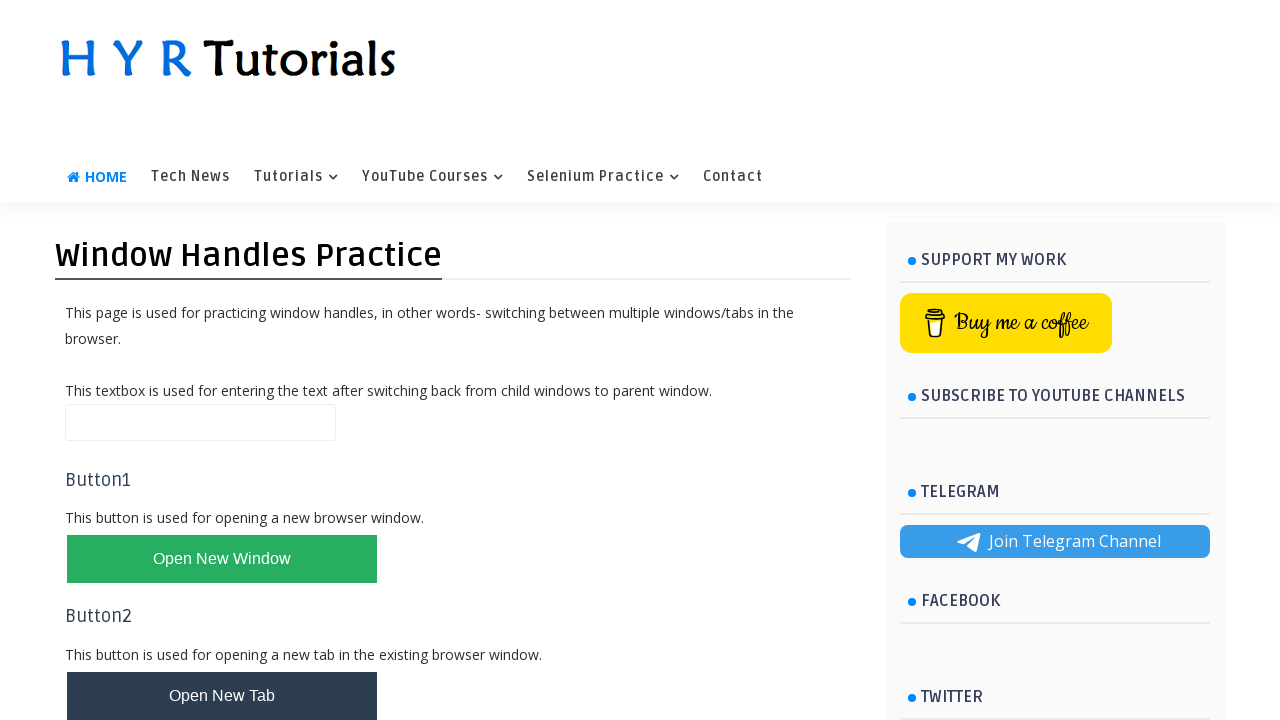

Retrieved all open pages from context
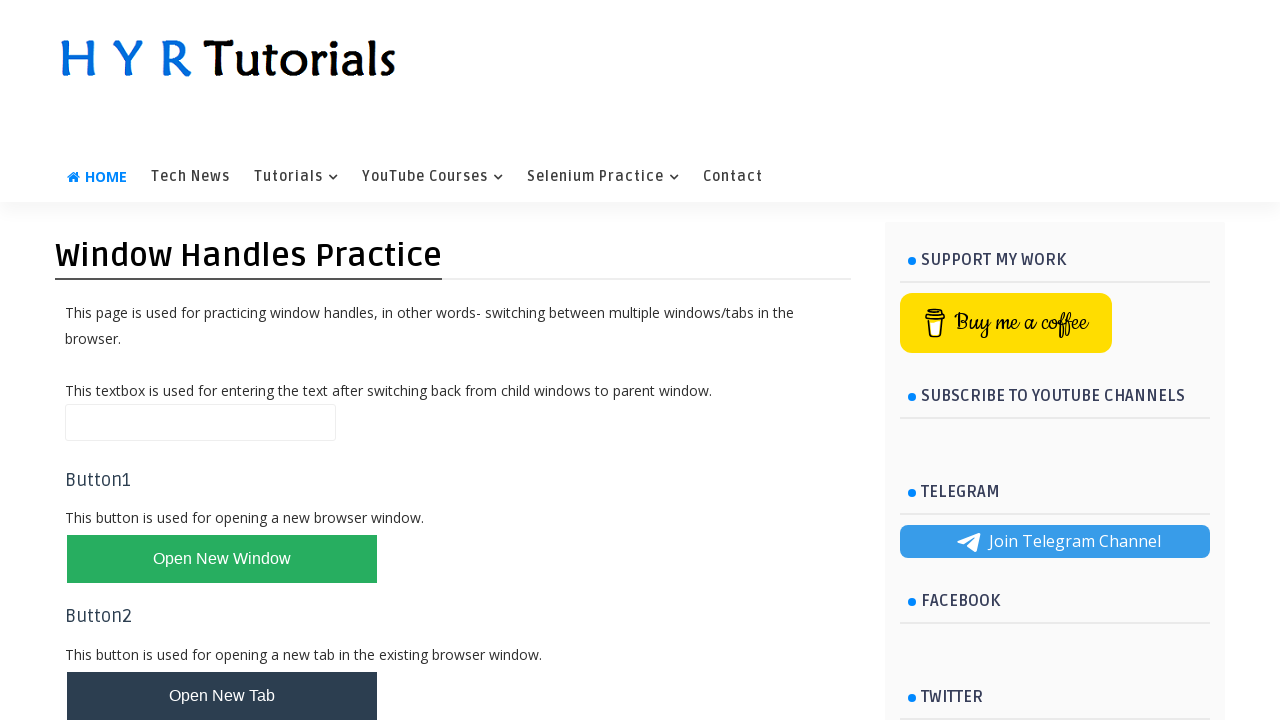

Found and switched to AlertsDemo window
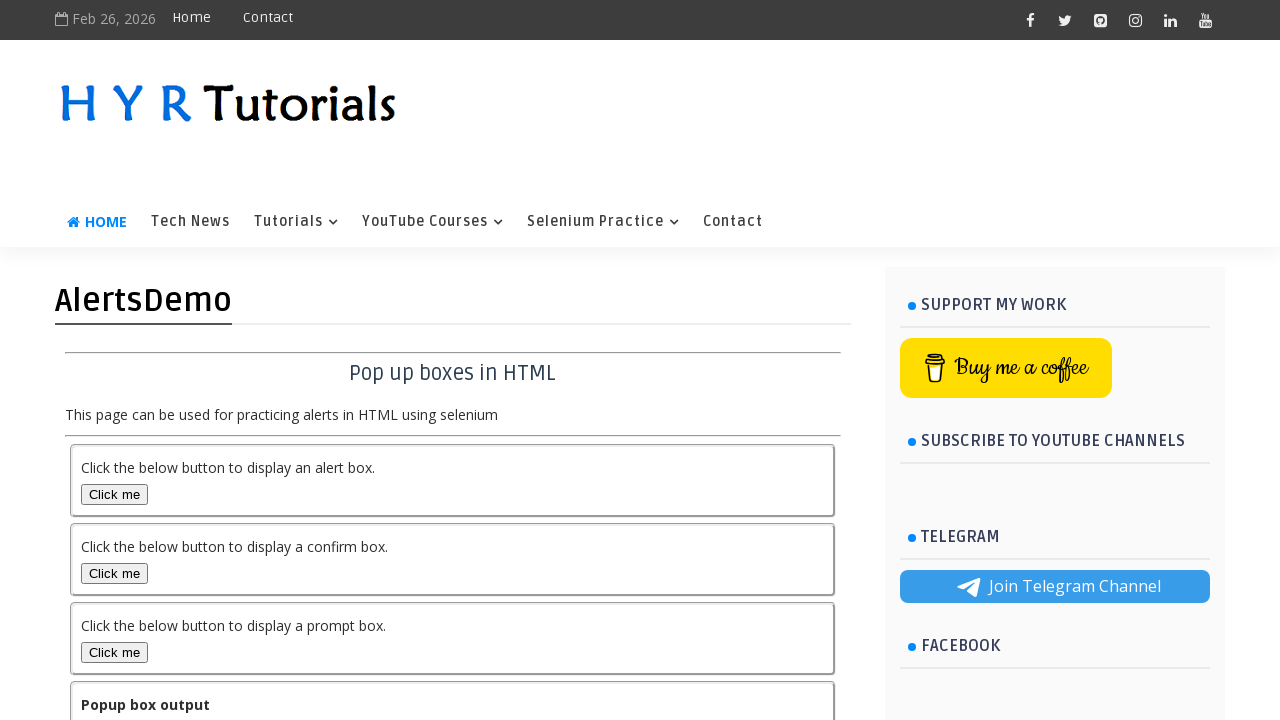

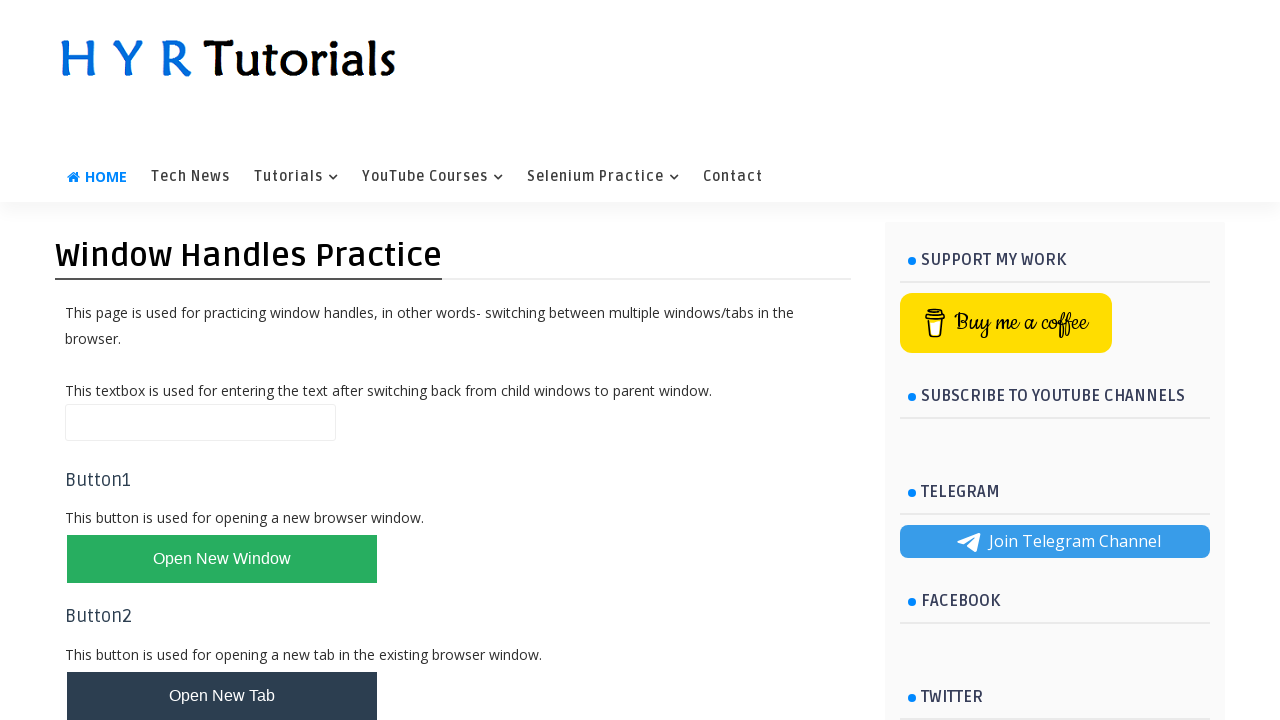